Navigates to IEX India Green Day Ahead Market snapshot page and clicks the Export button followed by the Export Excel button to initiate a data export.

Starting URL: https://www.iexindia.com/market-data/green-day-ahead-market/market-snapshot

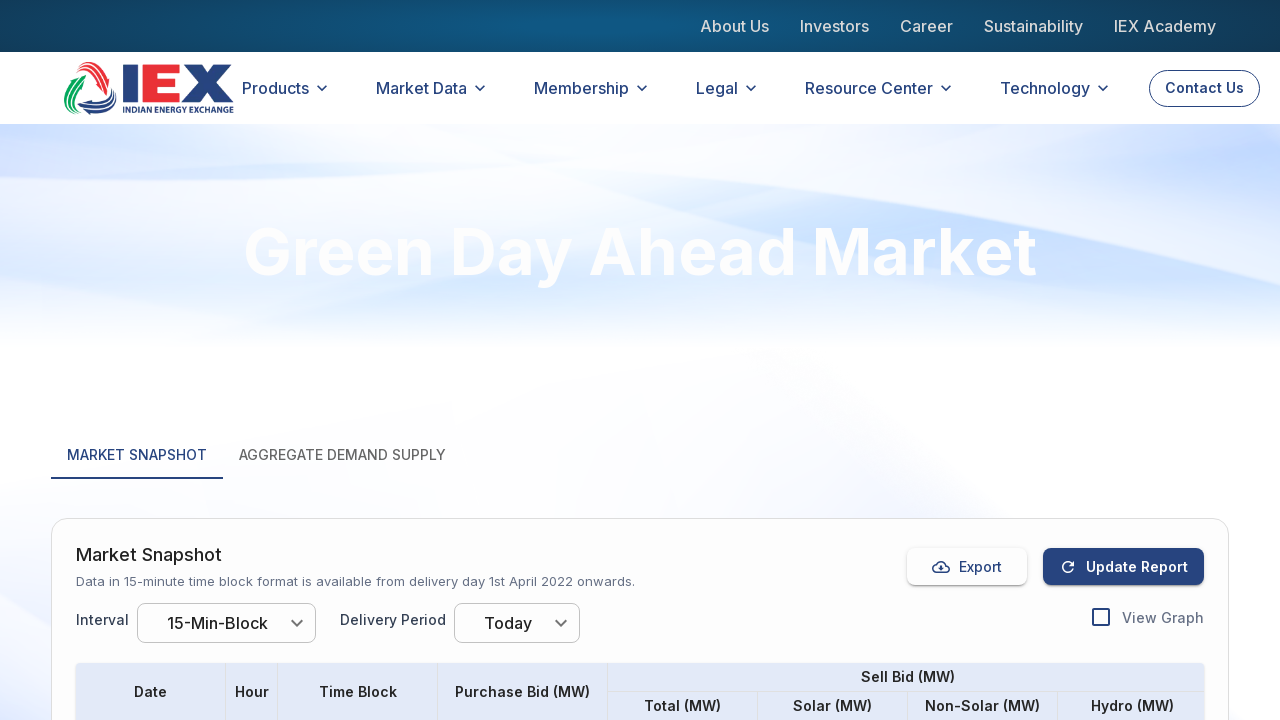

Waited for page to fully load (networkidle)
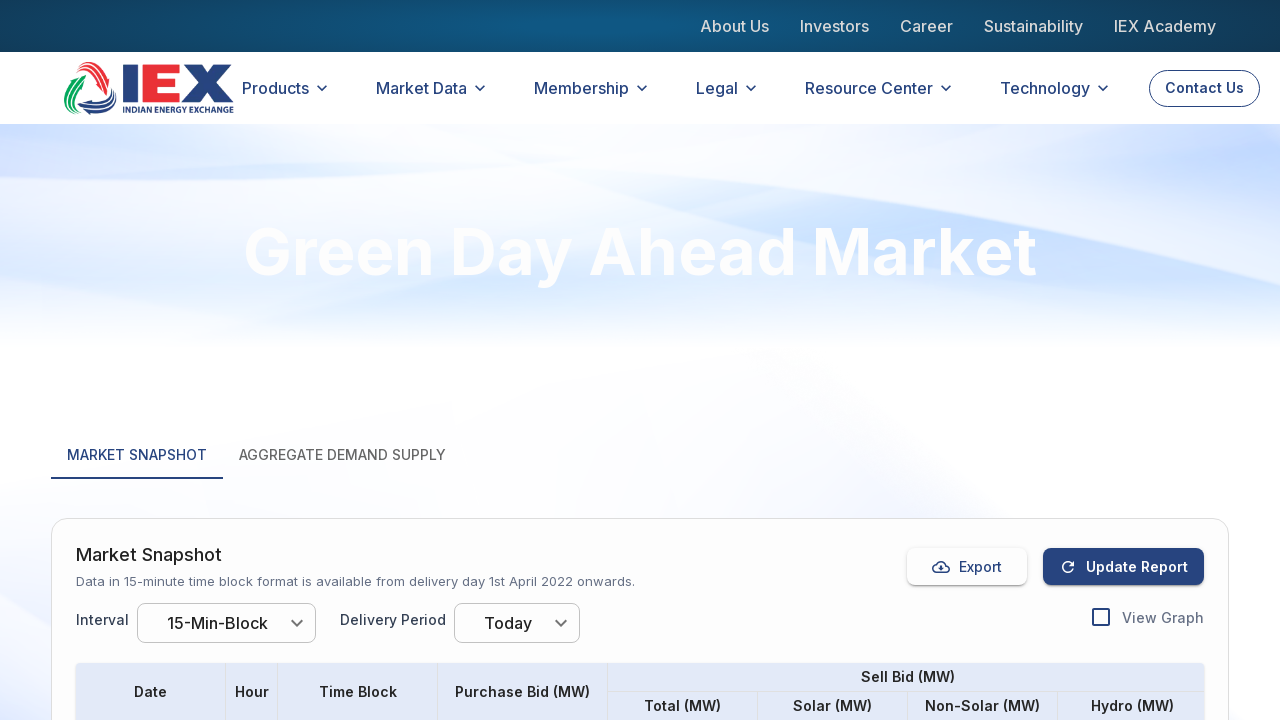

Clicked the Export button at (967, 567) on button:has-text('Export')
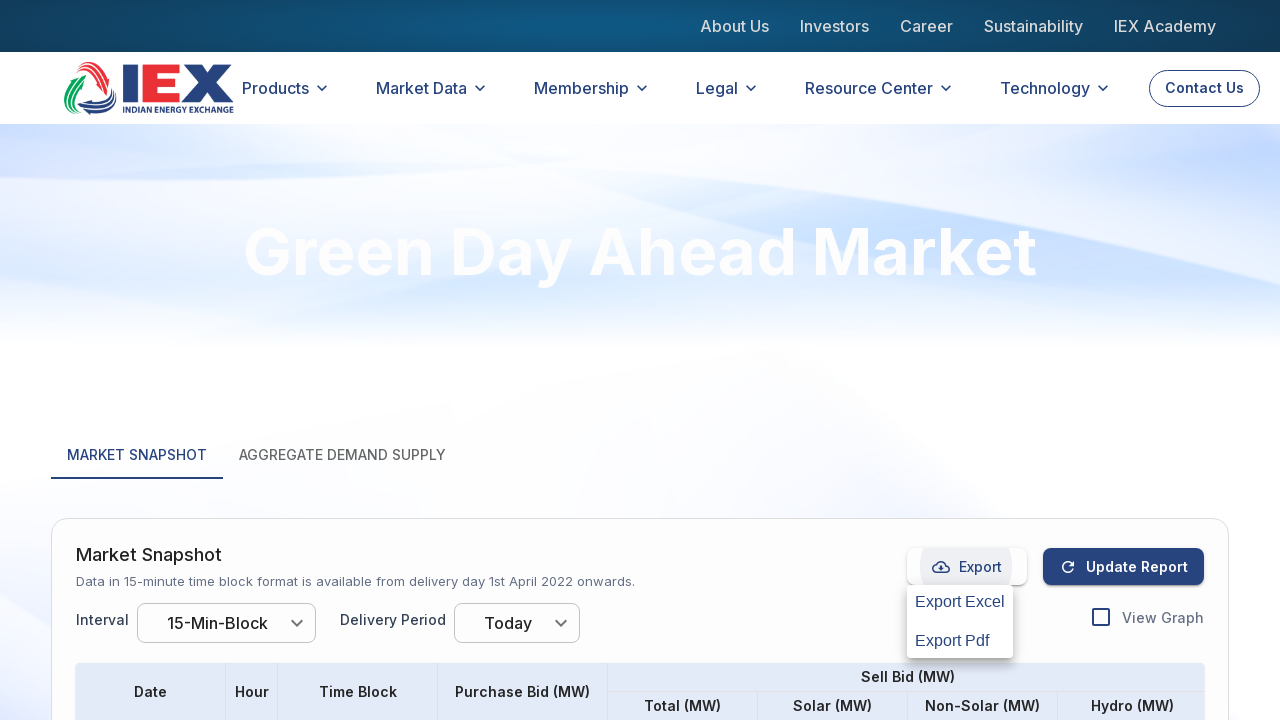

Waited for export dropdown menu to appear
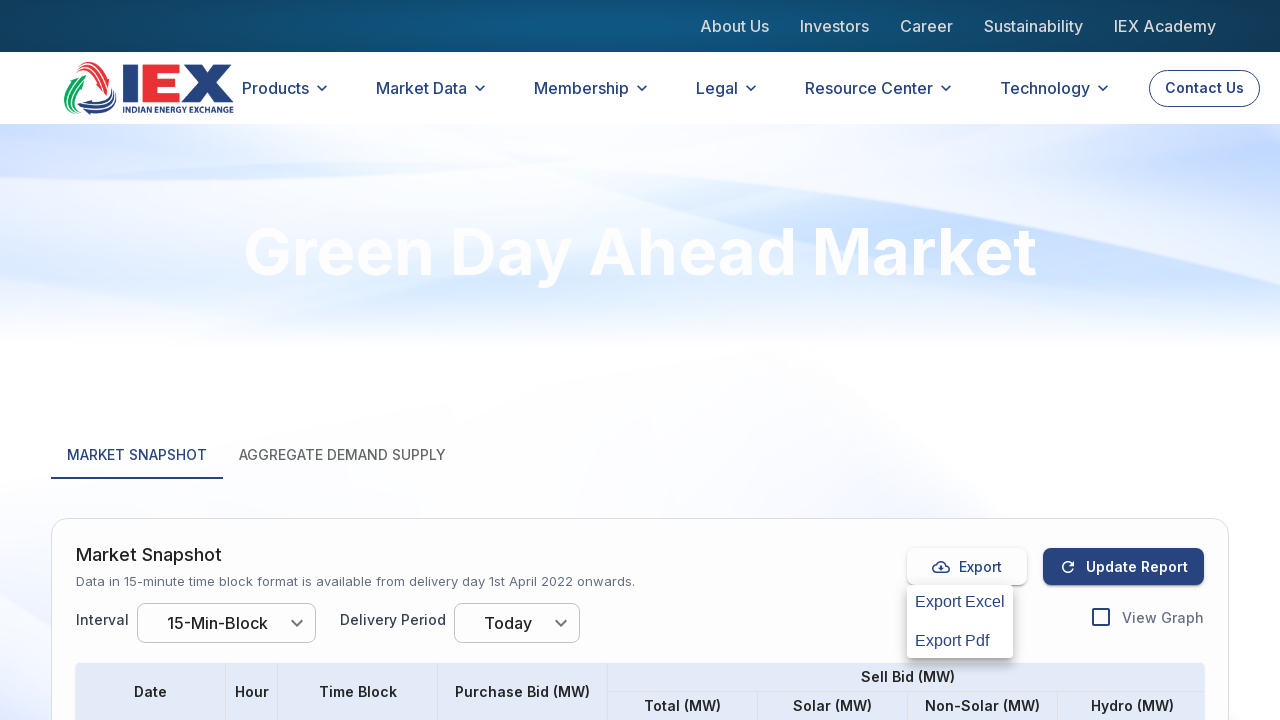

Clicked the Export Excel button to initiate data export at (960, 602) on button:has-text('Export Excel')
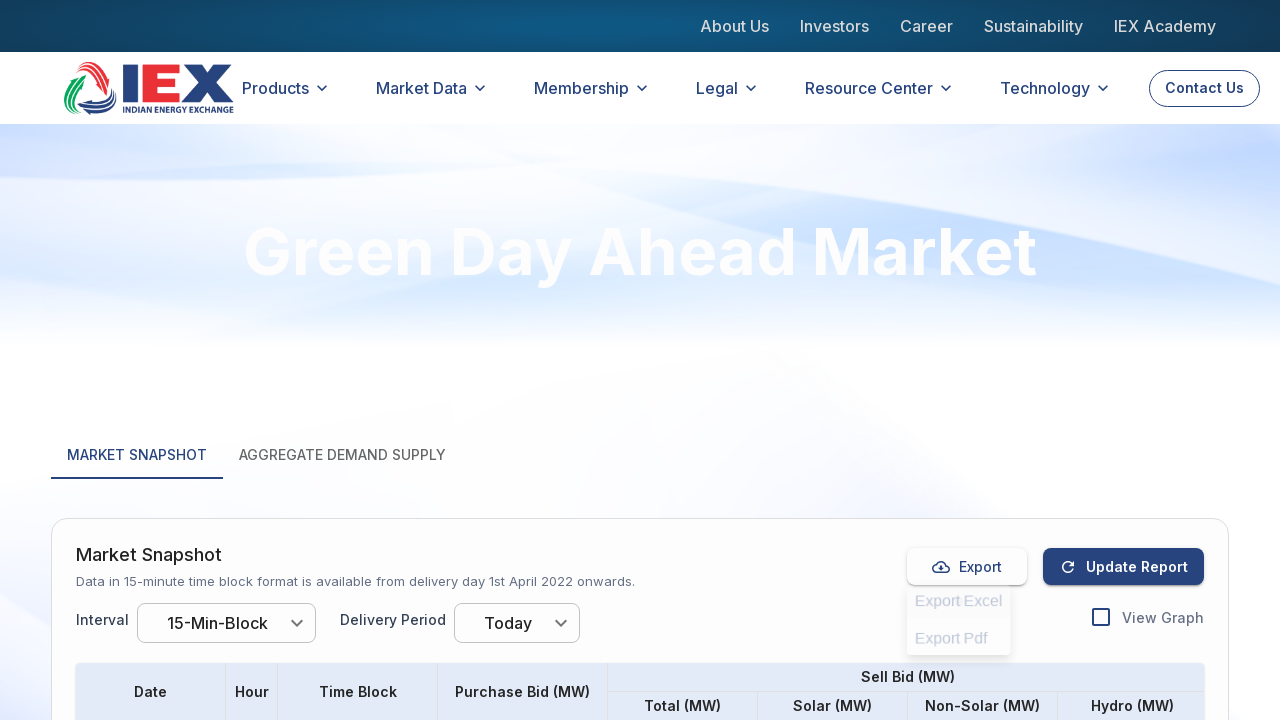

Waited for export action to complete
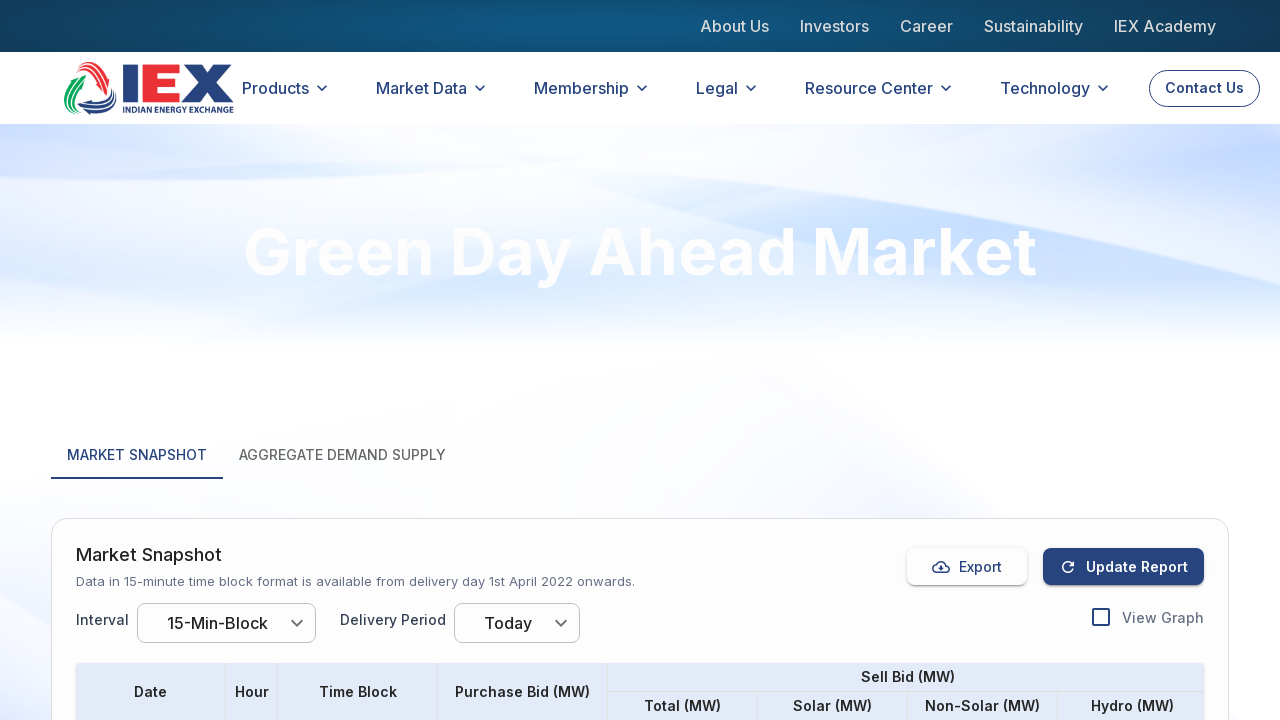

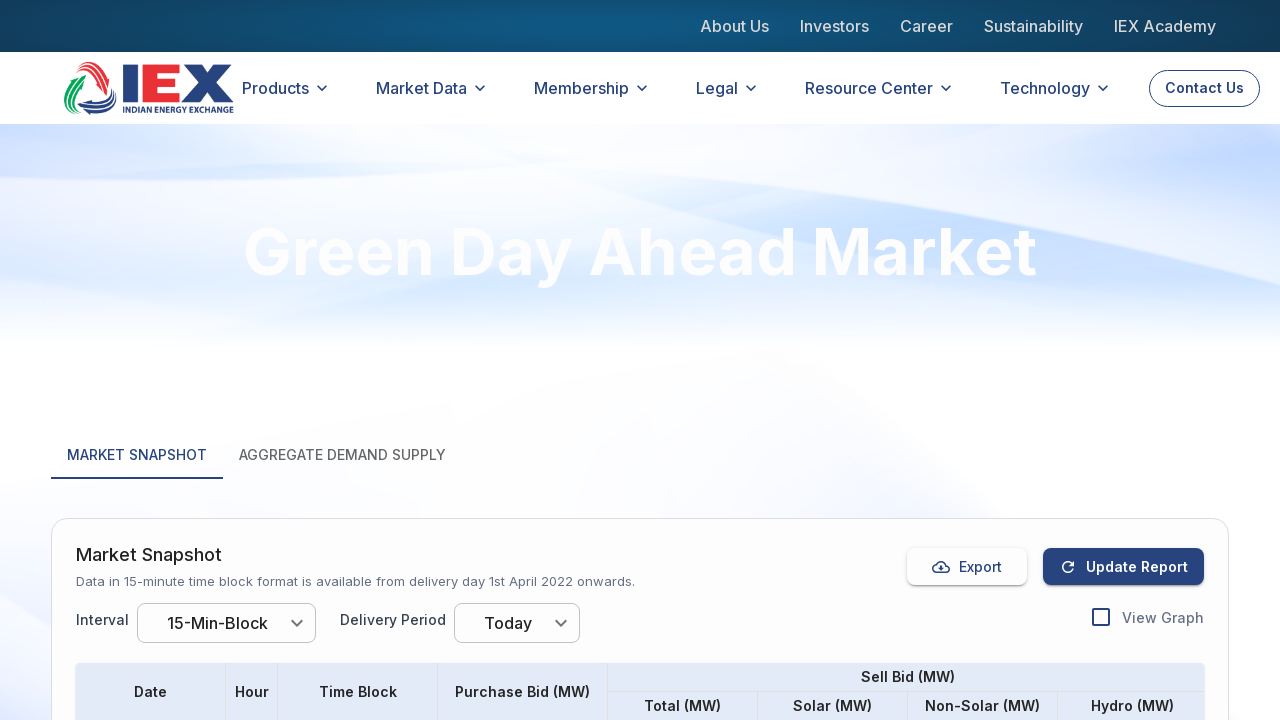